Solves a mathematical challenge by calculating a value from an element attribute, then fills the answer and submits the form with checkbox selections

Starting URL: http://suninjuly.github.io/get_attribute.html

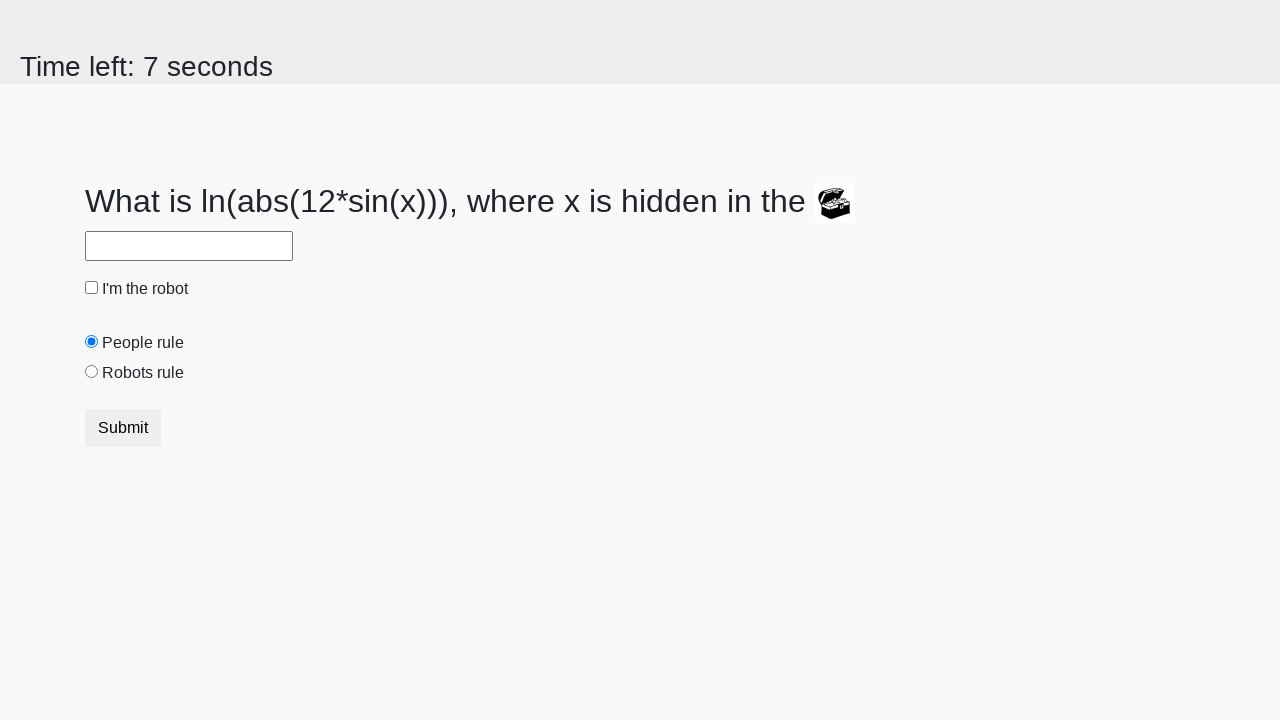

Located treasure element with valuex attribute
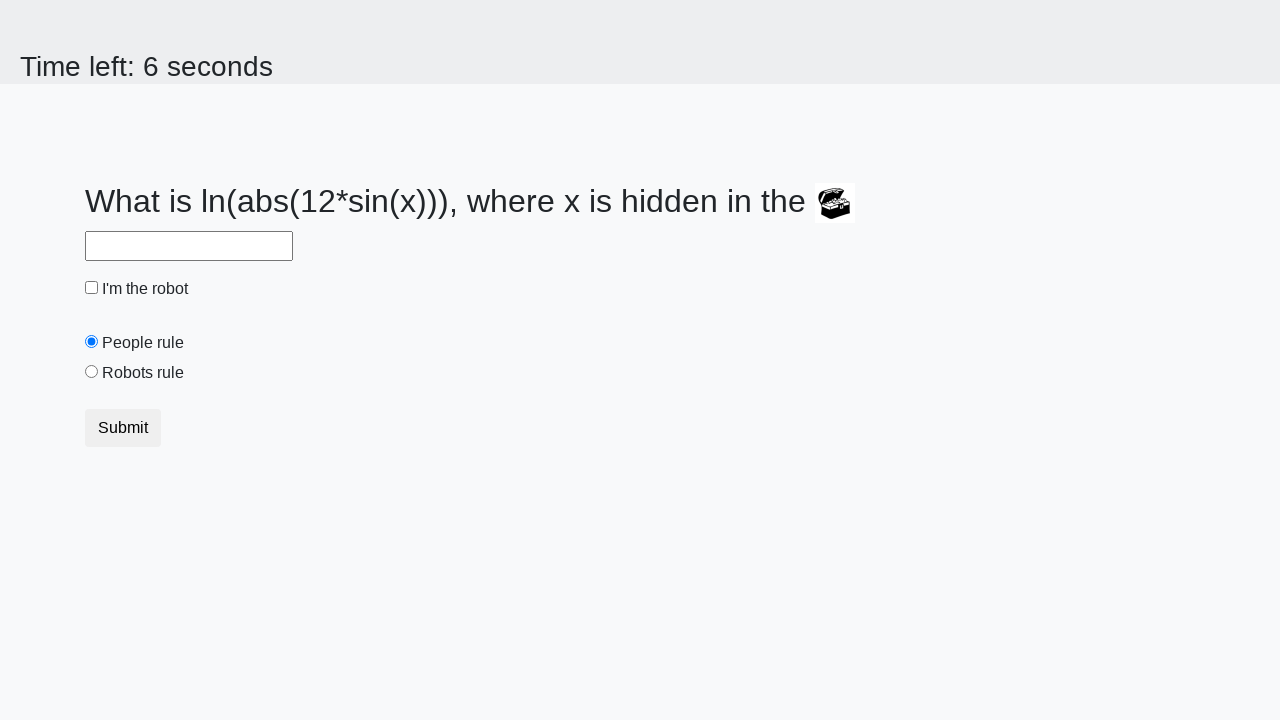

Retrieved valuex attribute: 307
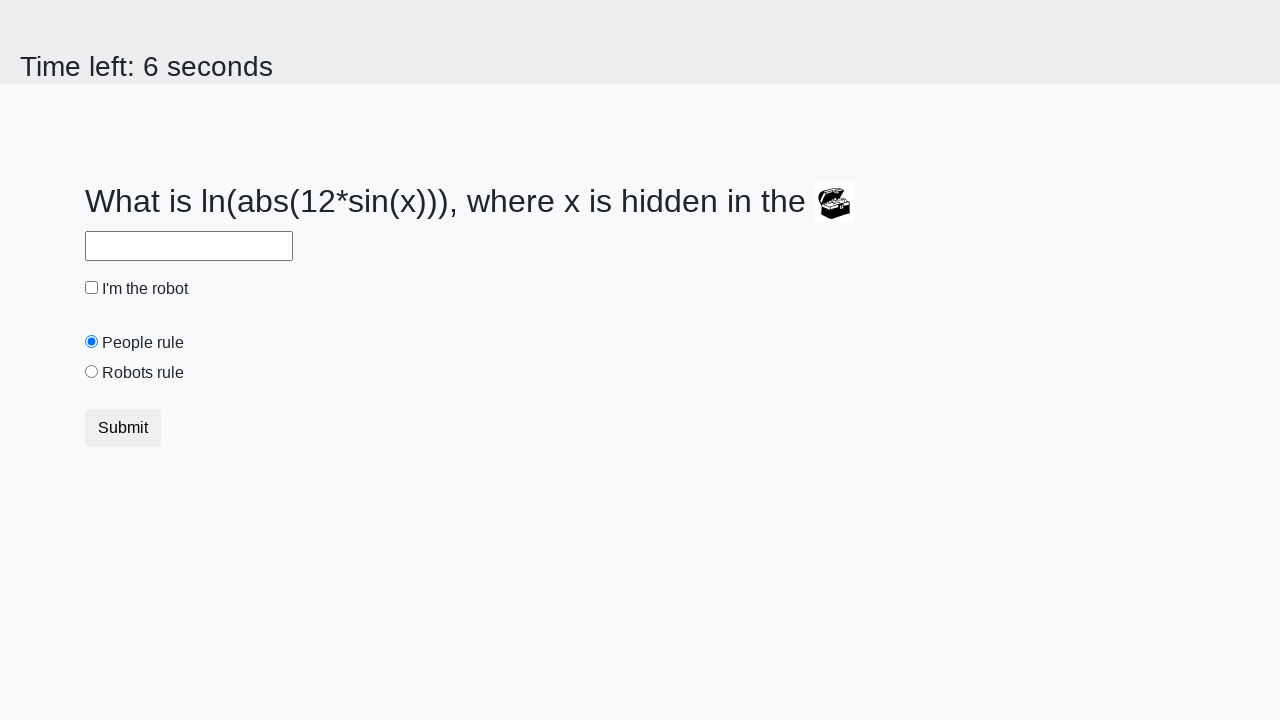

Calculated answer: 2.2212475208539244
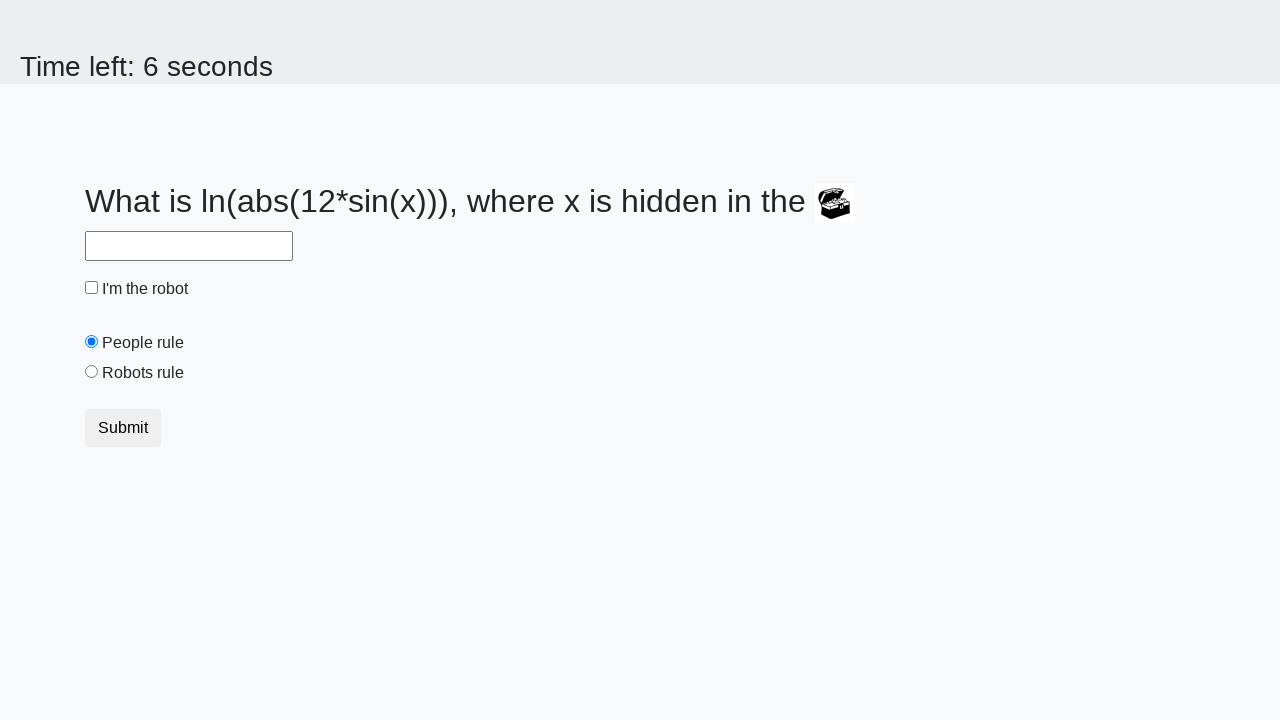

Filled answer field with calculated value on #answer
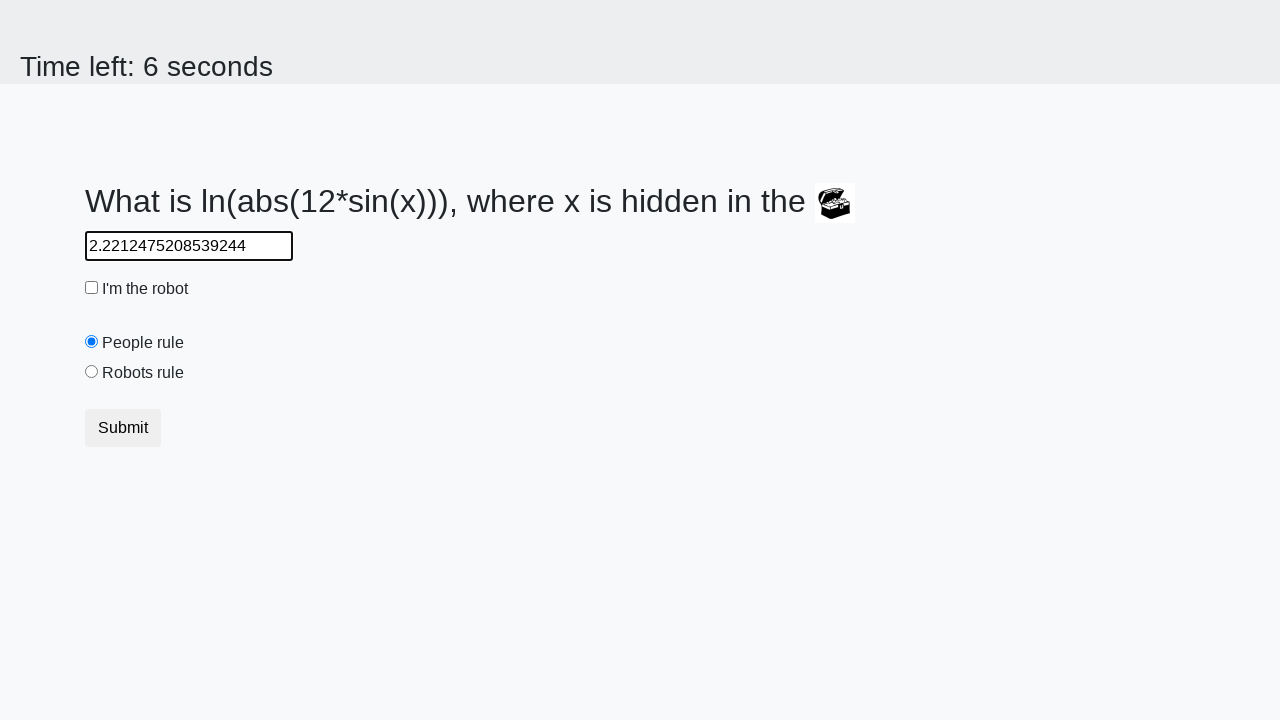

Clicked robot checkbox at (92, 288) on #robotCheckbox
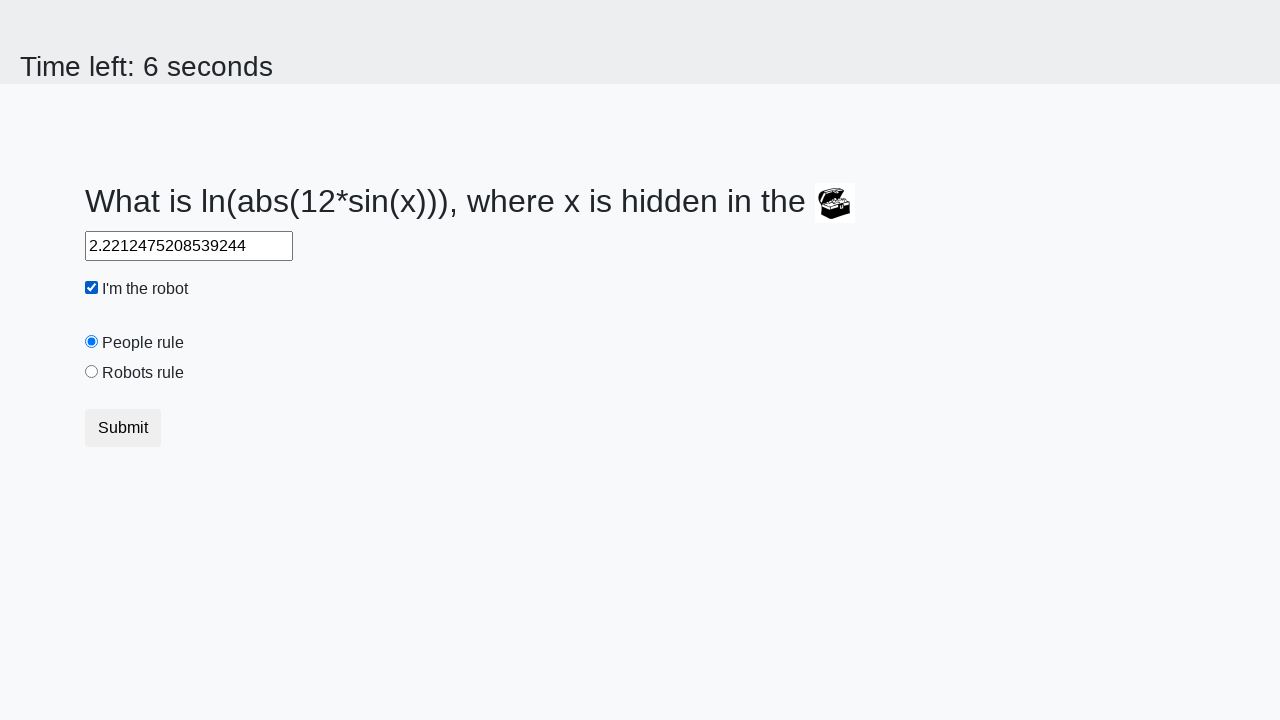

Clicked robots rule radio button at (92, 372) on #robotsRule
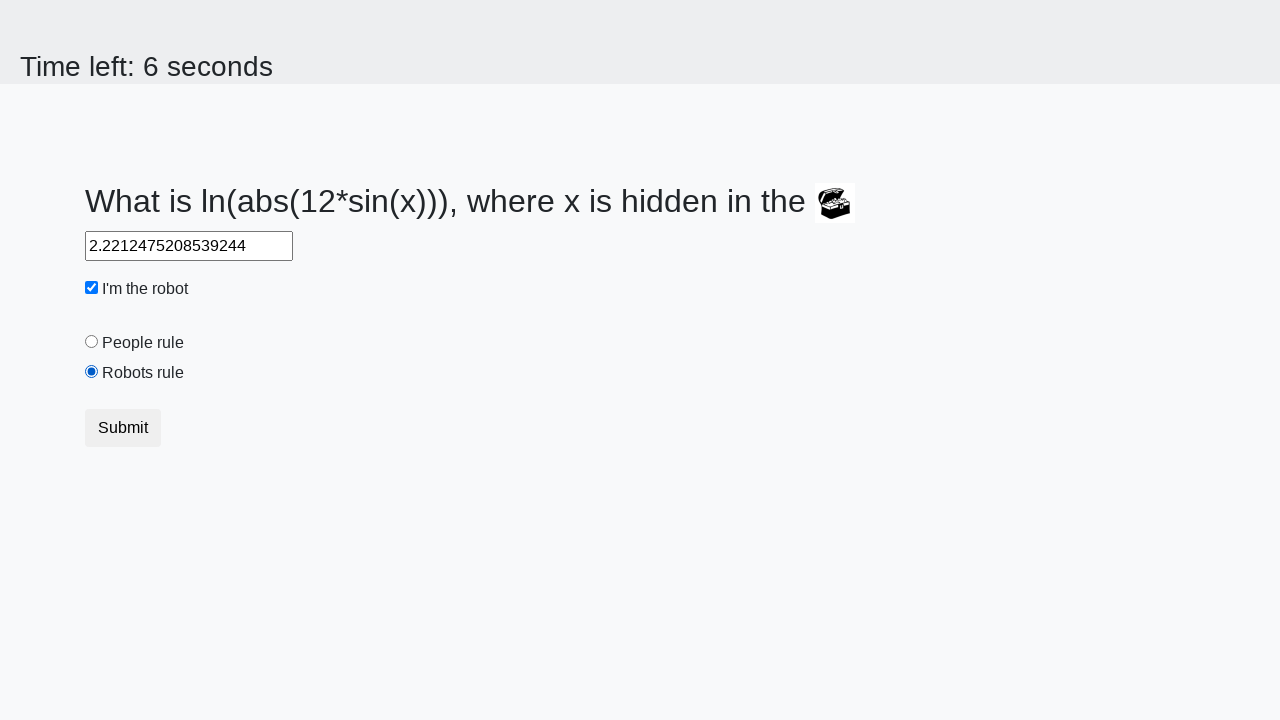

Submitted form by clicking submit button at (123, 428) on .btn.btn-default
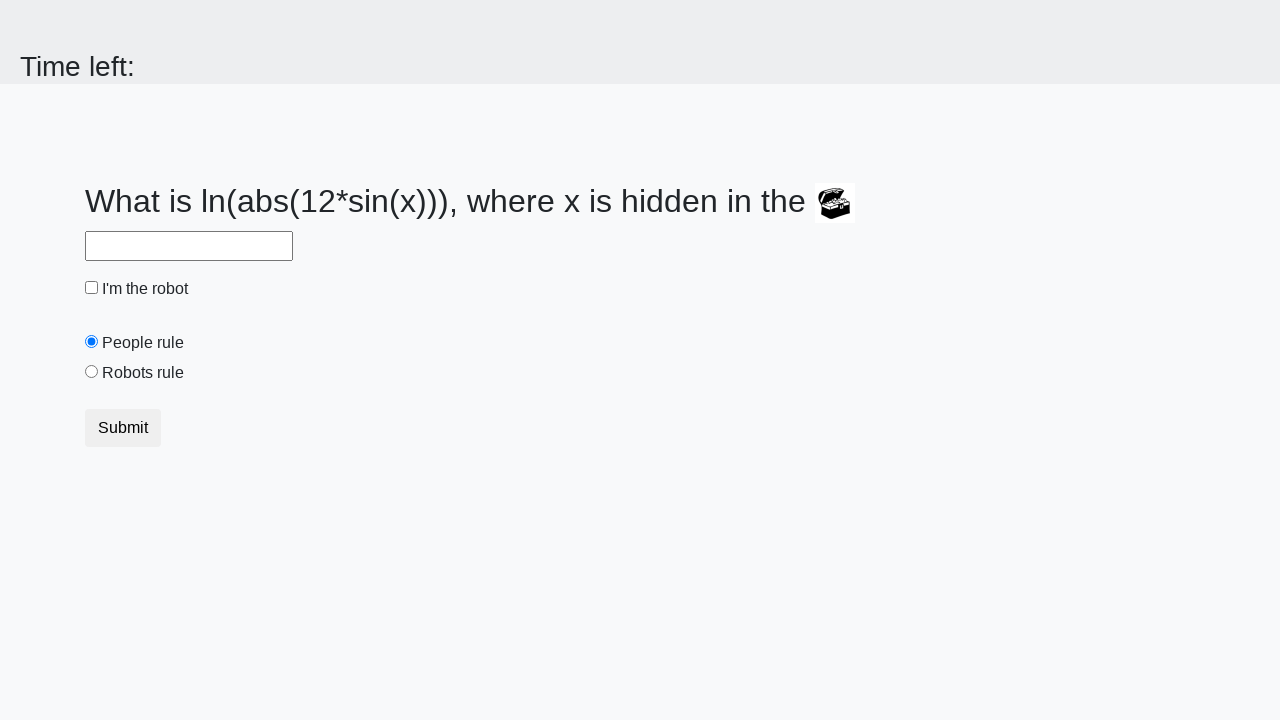

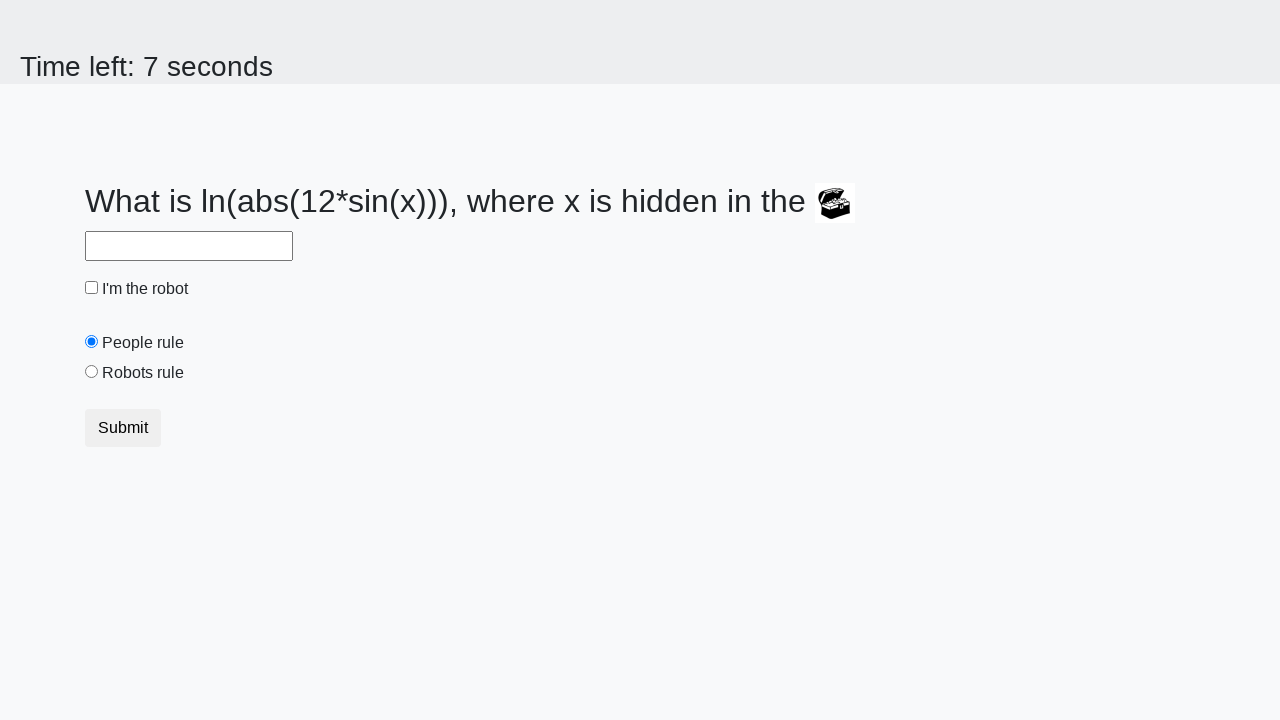